Tests dropdown functionality by interacting with a select dropdown element and verifying that options are available

Starting URL: https://www.syntaxprojects.com/basic-select-dropdown-demo.php

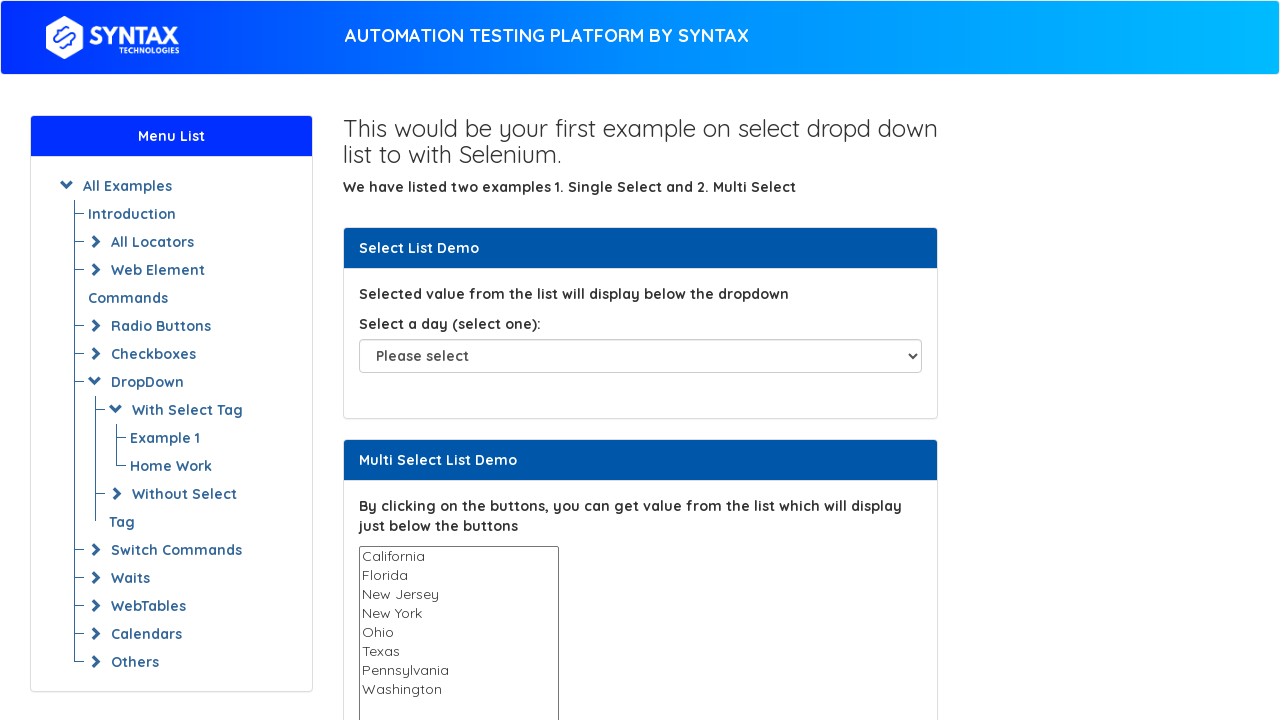

Waited for dropdown element #select-demo to be visible
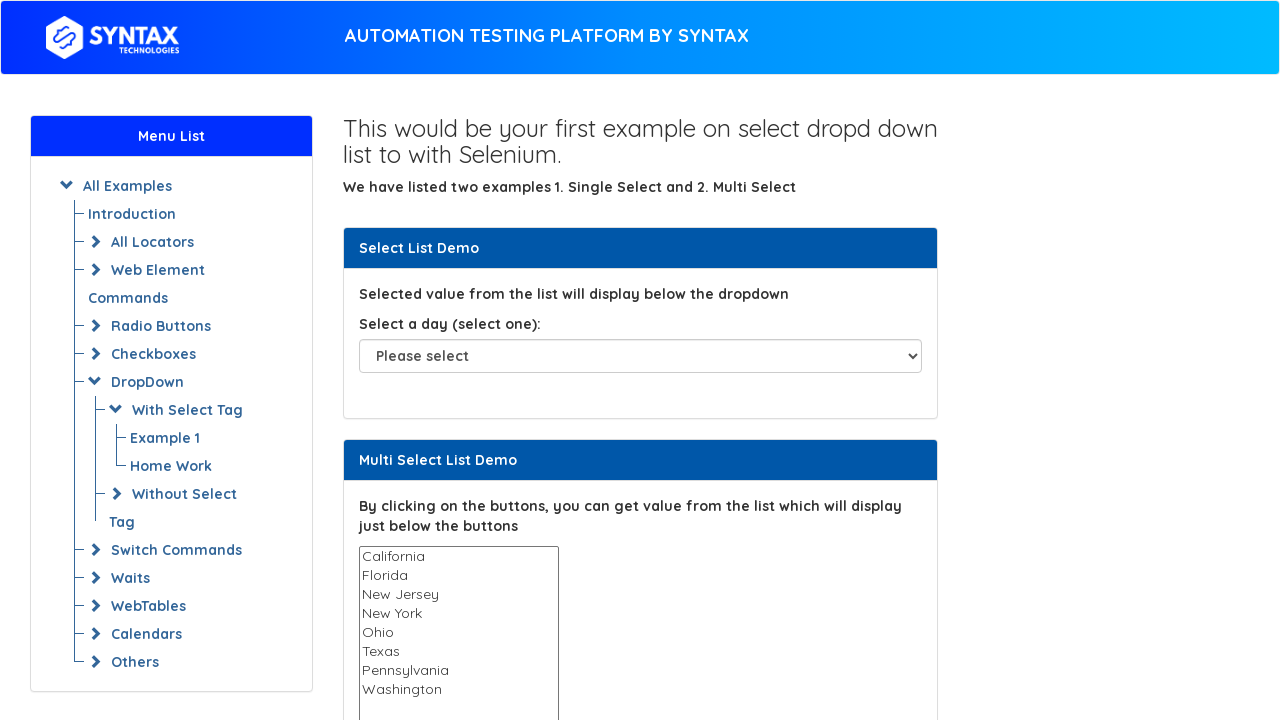

Selected 'Wednesday' option from dropdown by value on #select-demo
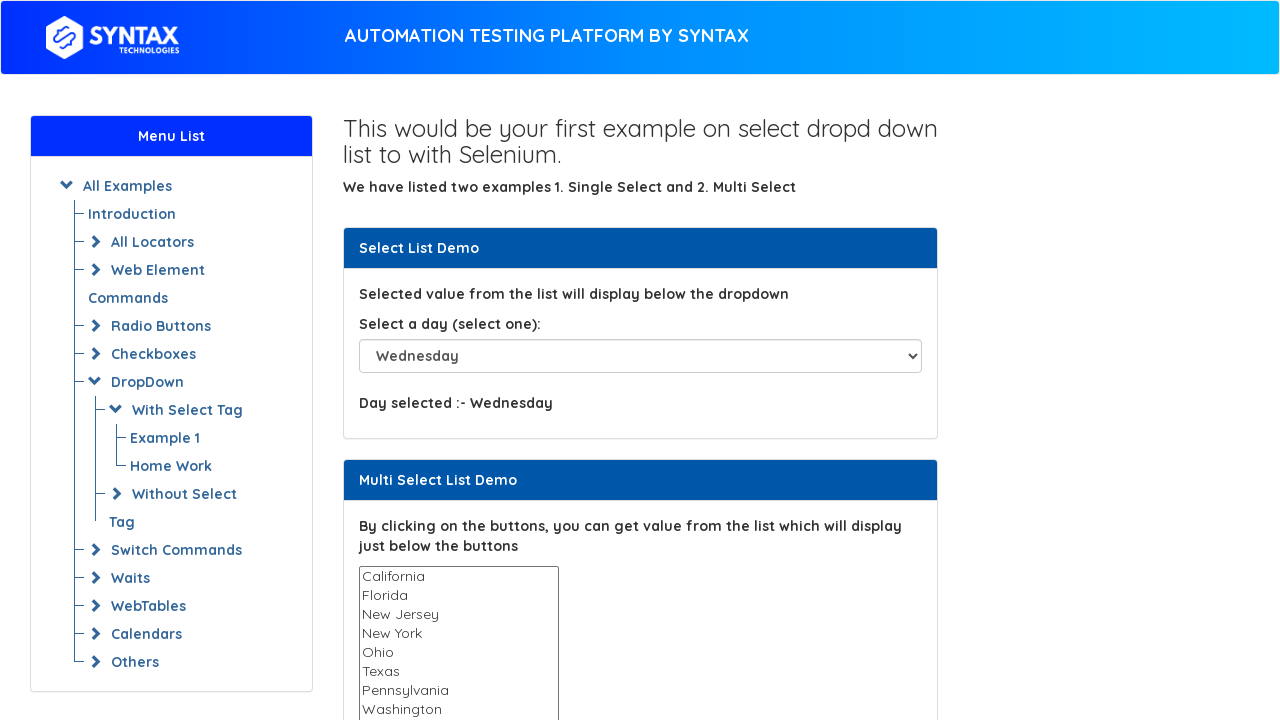

Waited 500ms for dropdown selection to take effect
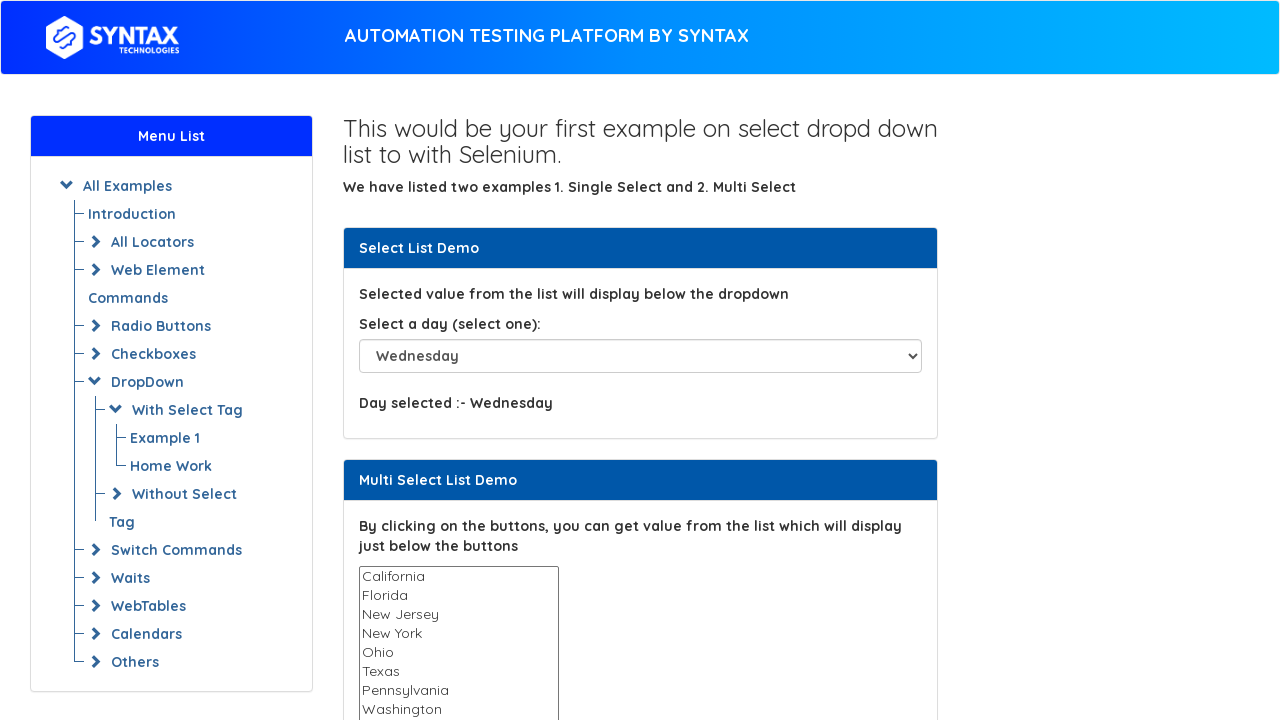

Selected 'Thursday' option from dropdown by label text on #select-demo
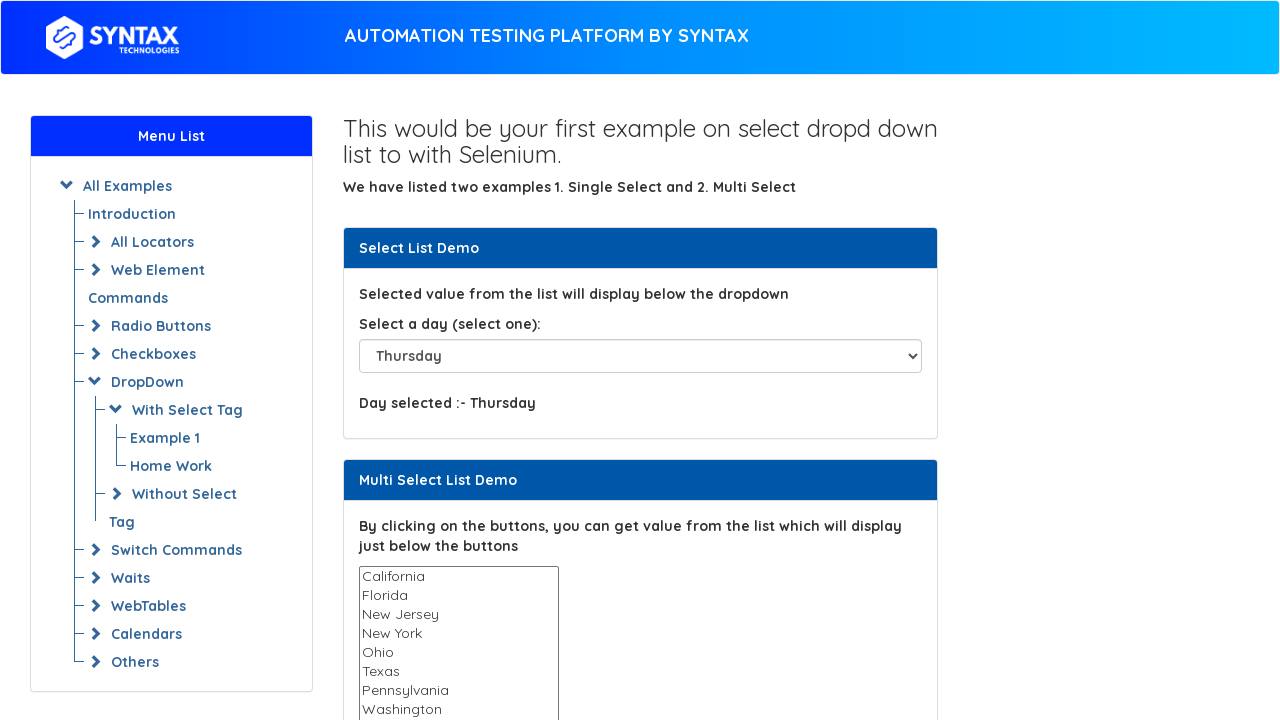

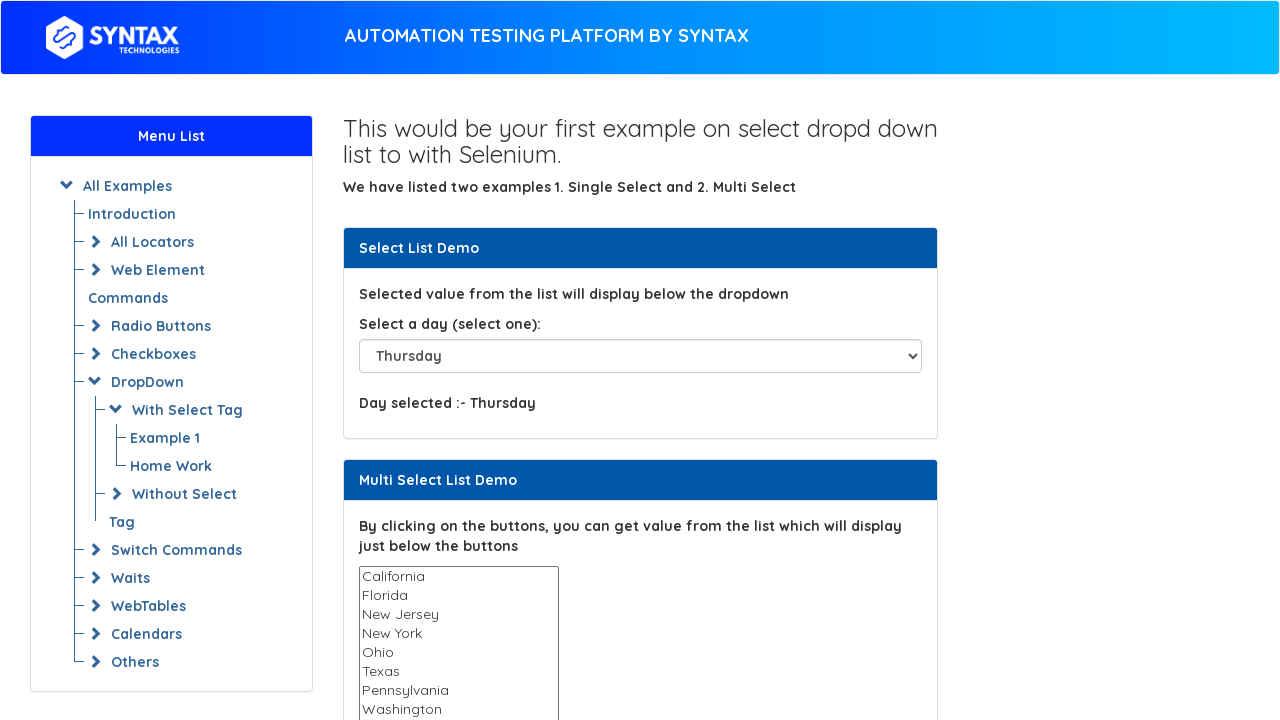